Tests a Selenium practice page by clicking buttons, selecting checkboxes and radio buttons, and verifying the results of each interaction

Starting URL: https://savkk.github.io/selenium-practice/

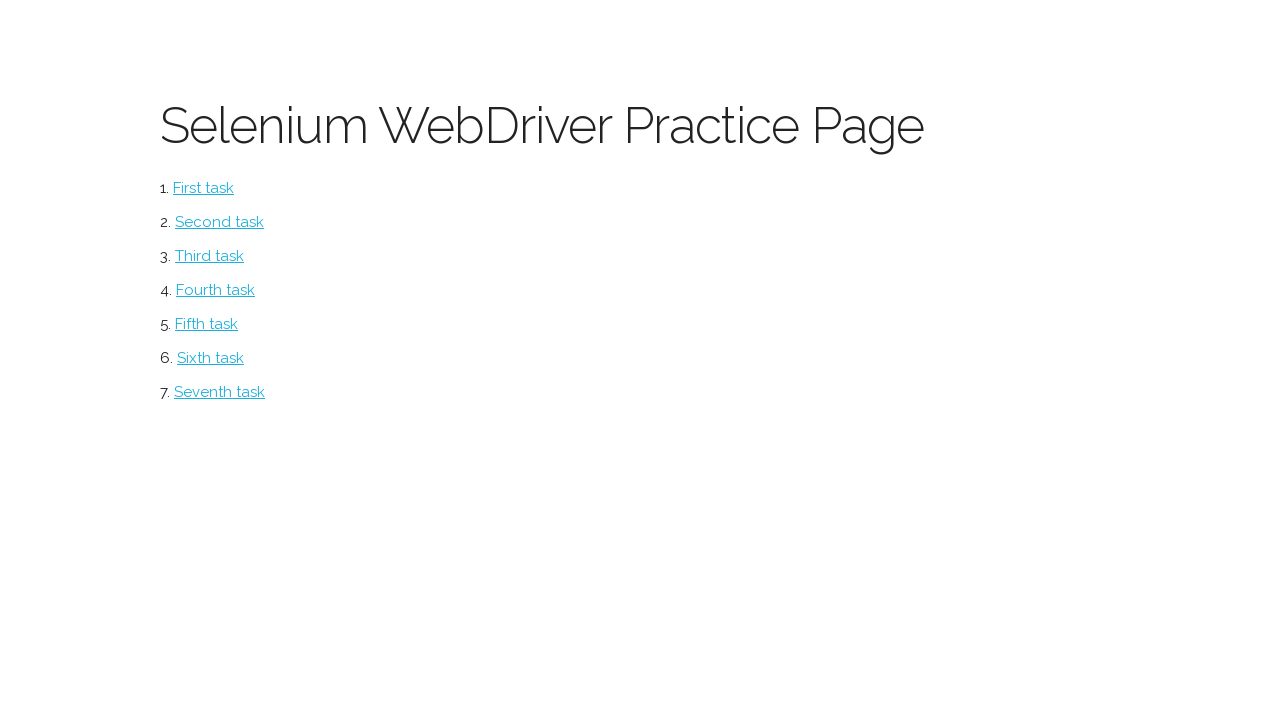

Navigated to Selenium practice page
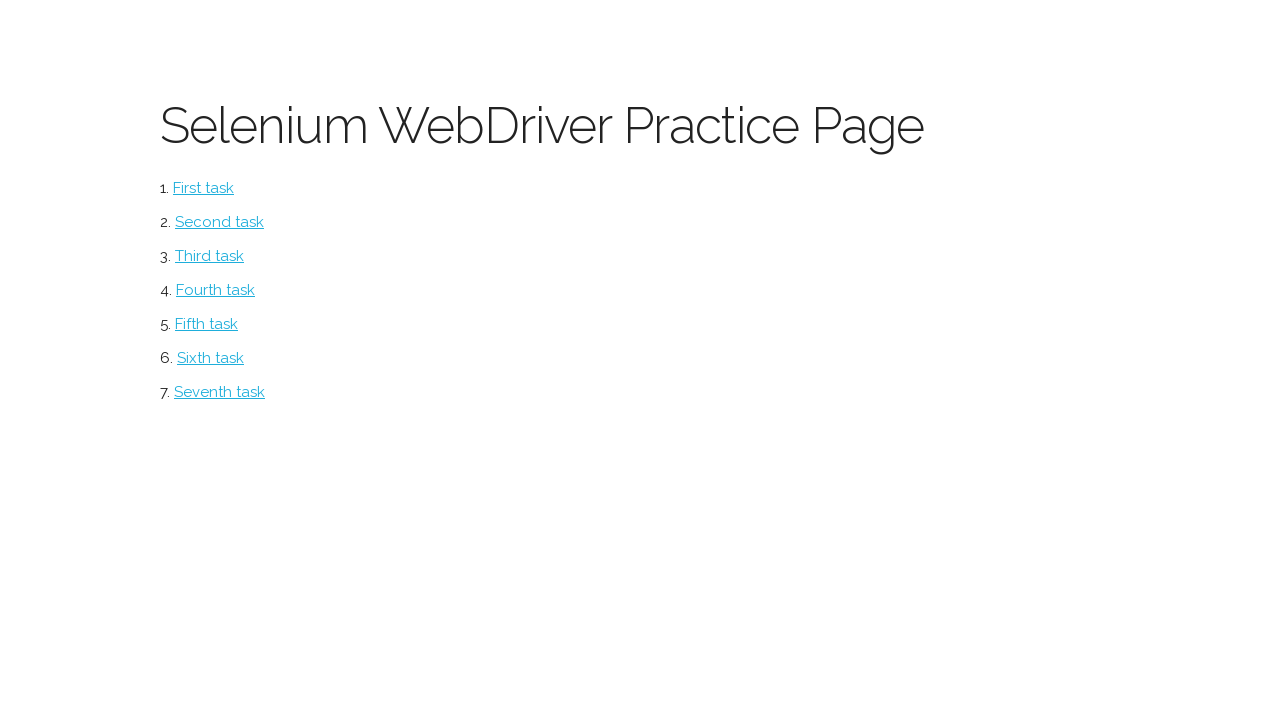

Clicked the main button to start at (204, 188) on #button
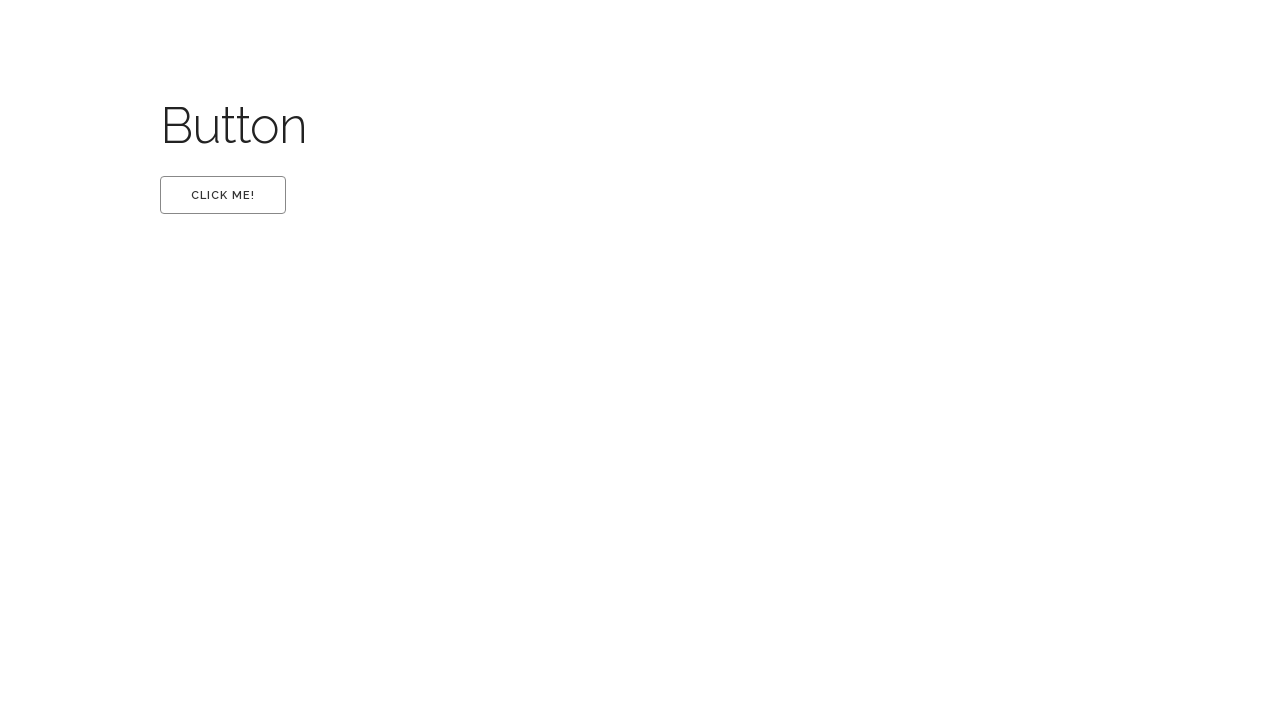

Clicked the first option at (223, 195) on #first
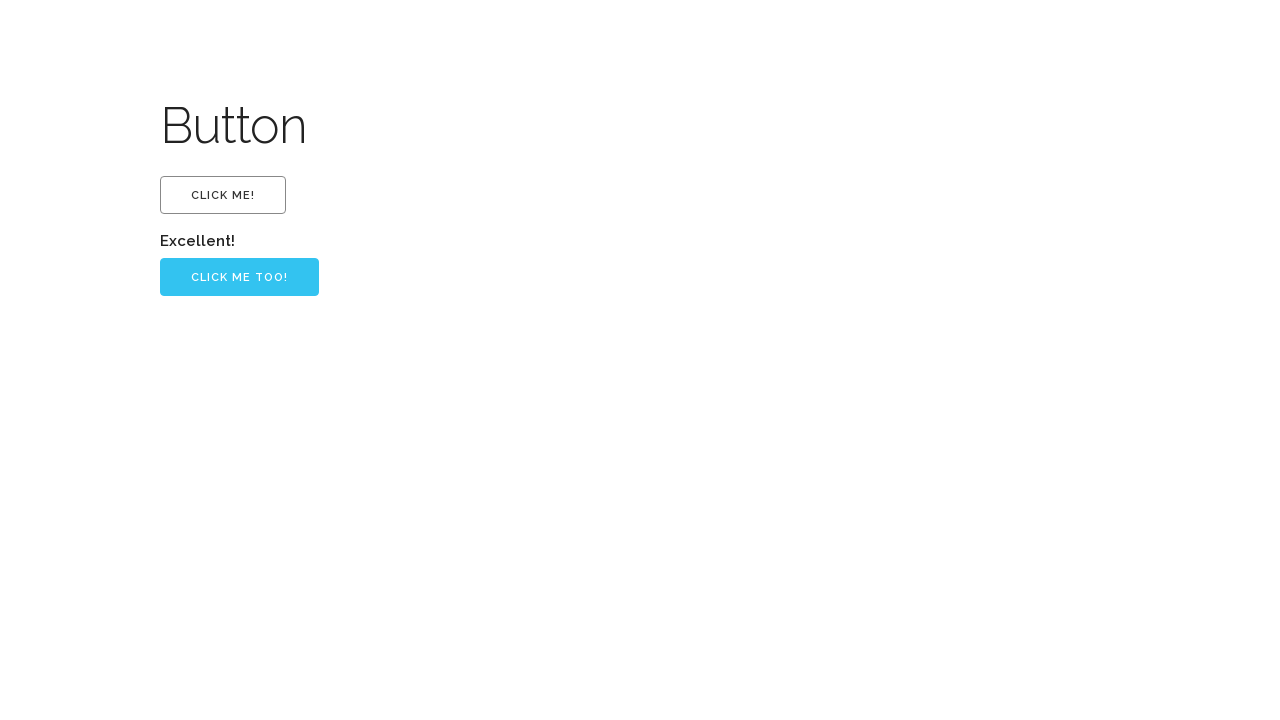

Located result element containing 'Excellent!' text
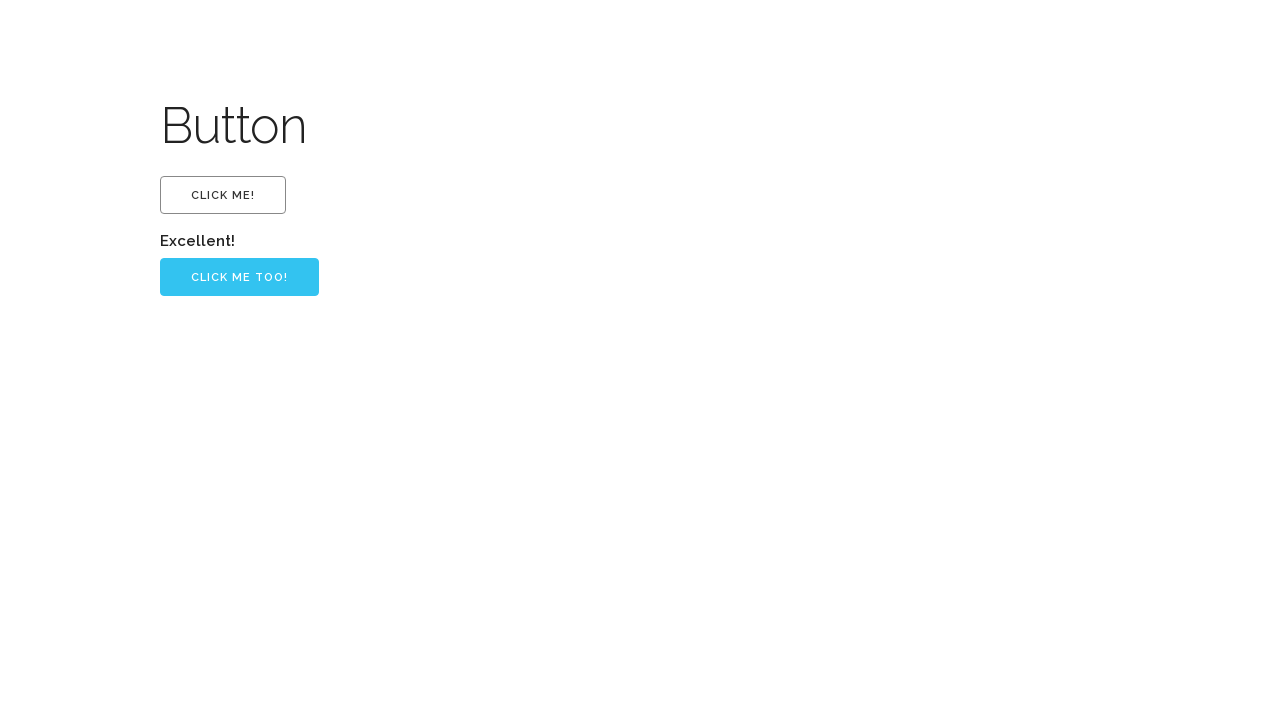

Verified 'Excellent!' text appears as expected
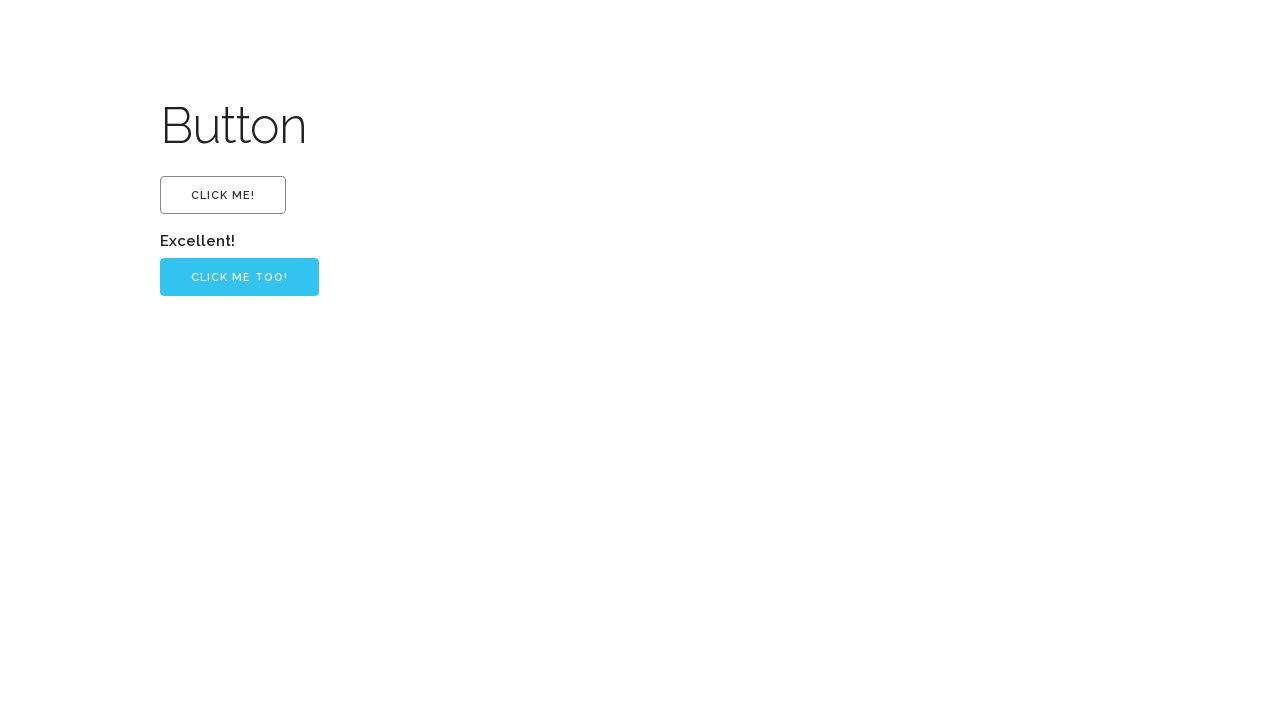

Clicked the 'CLICK ME TOO!' button at (240, 277) on xpath=/html/body/div/div/div/input
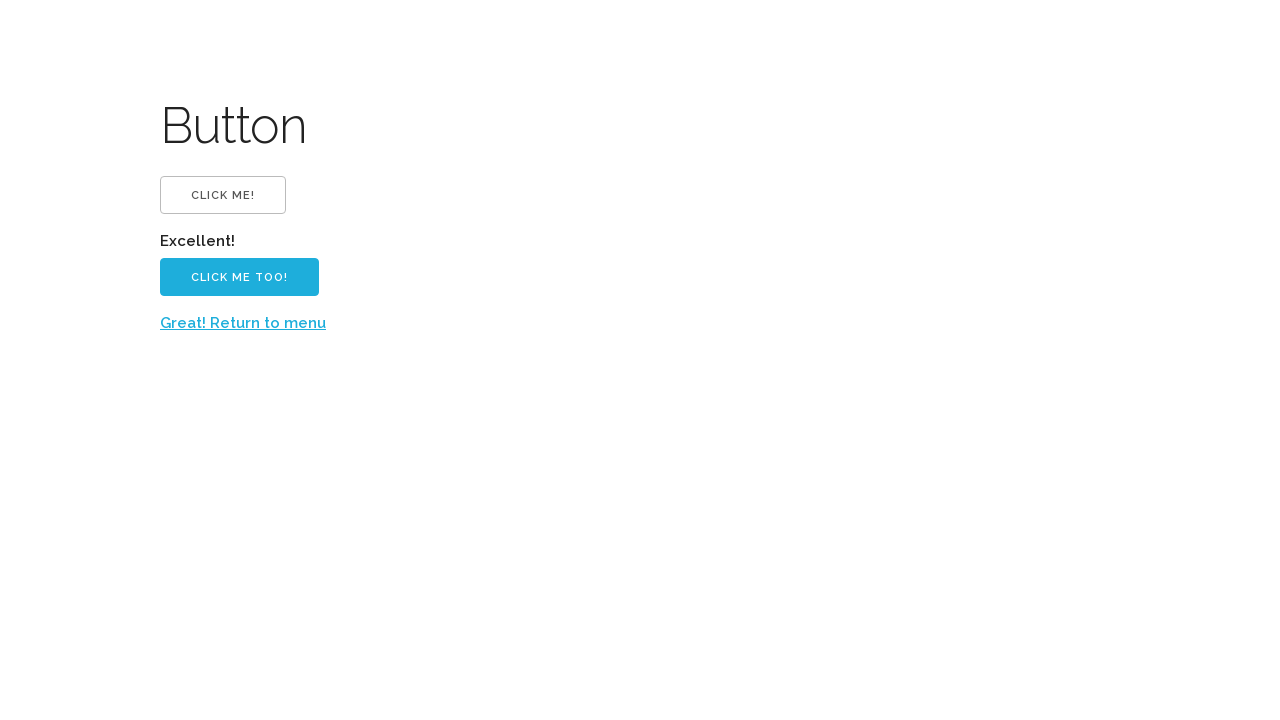

Clicked 'Great! Return to menu' link at (243, 323) on xpath=/html/body/div/div/div/label[3]/a
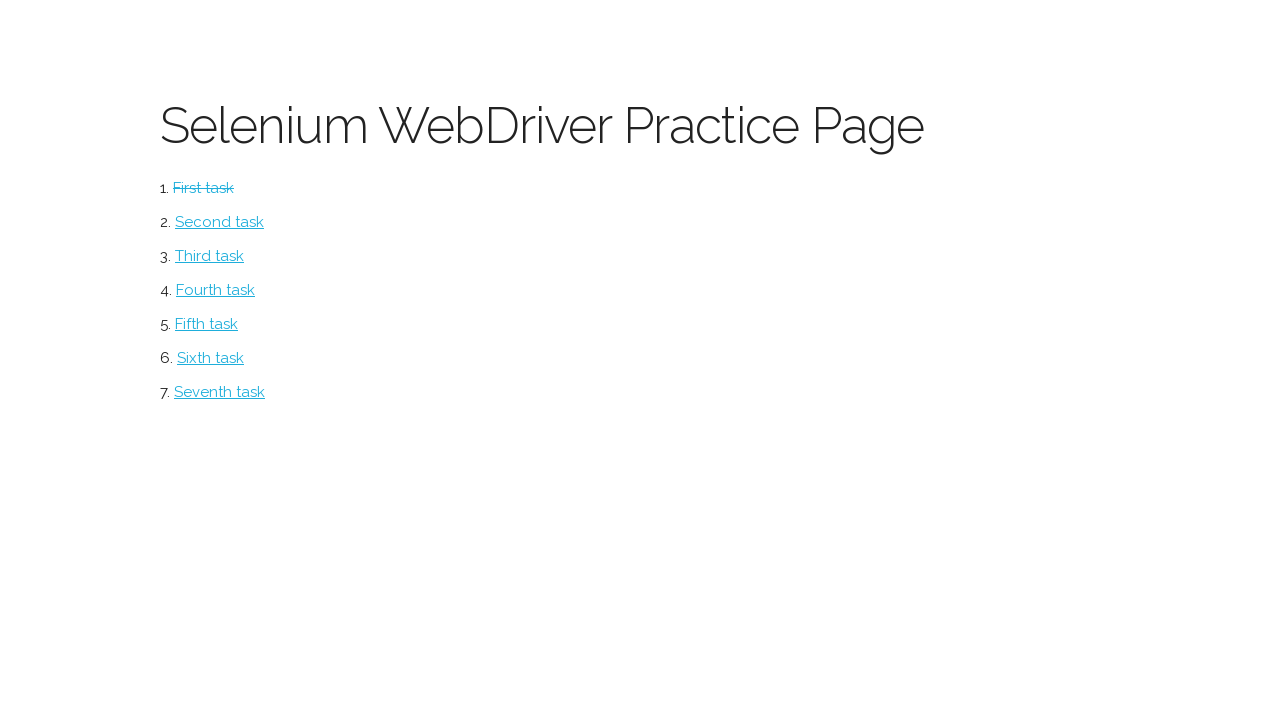

Clicked on checkbox section at (220, 222) on #checkbox
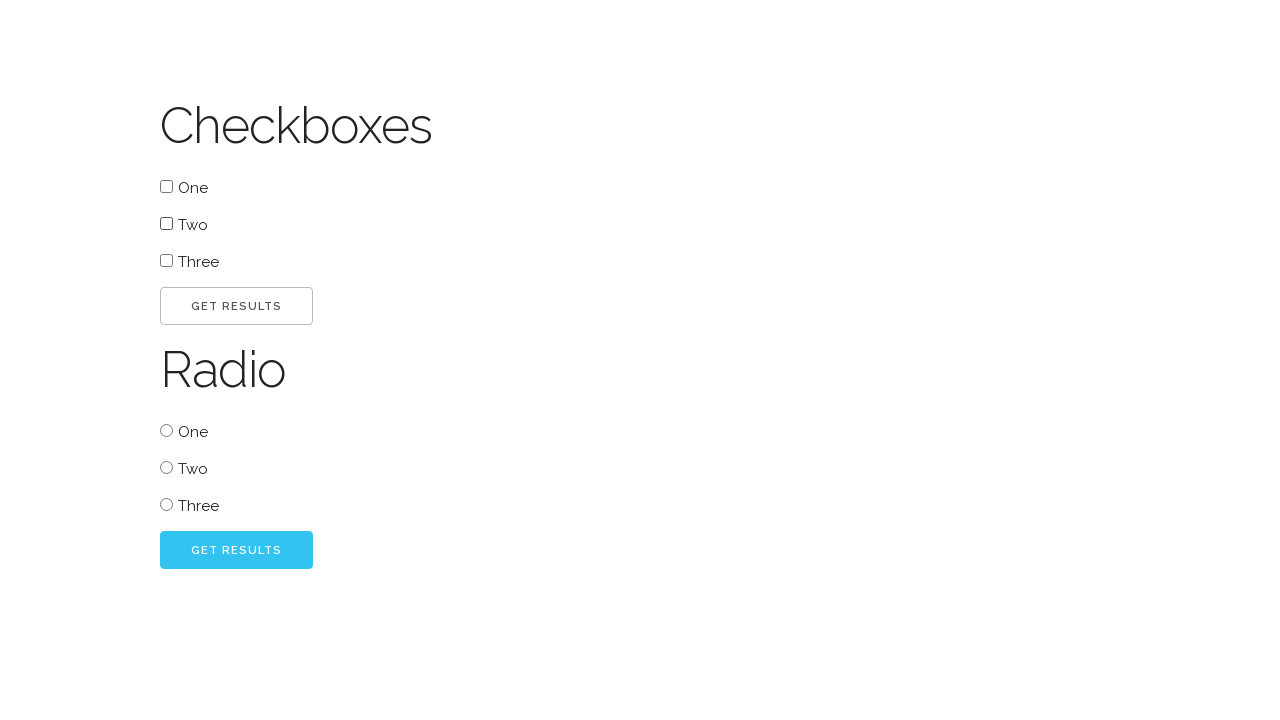

Selected checkbox one at (166, 186) on #one
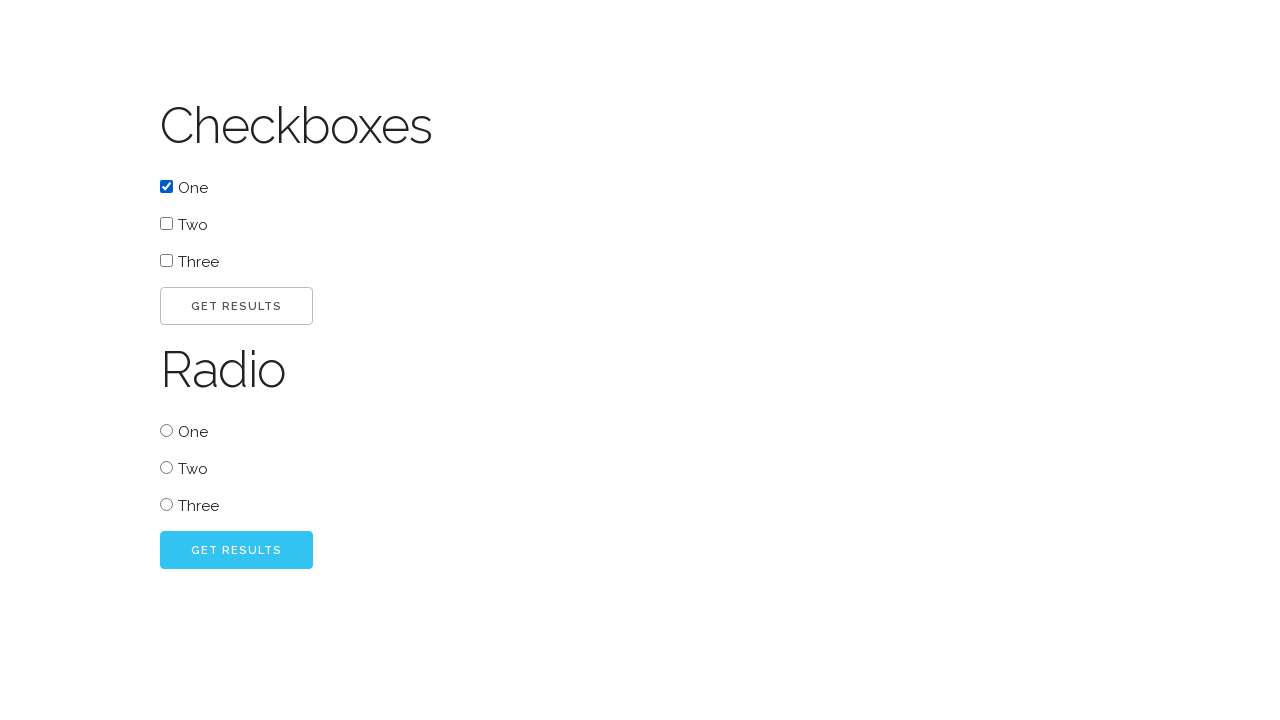

Selected checkbox two at (166, 224) on #two
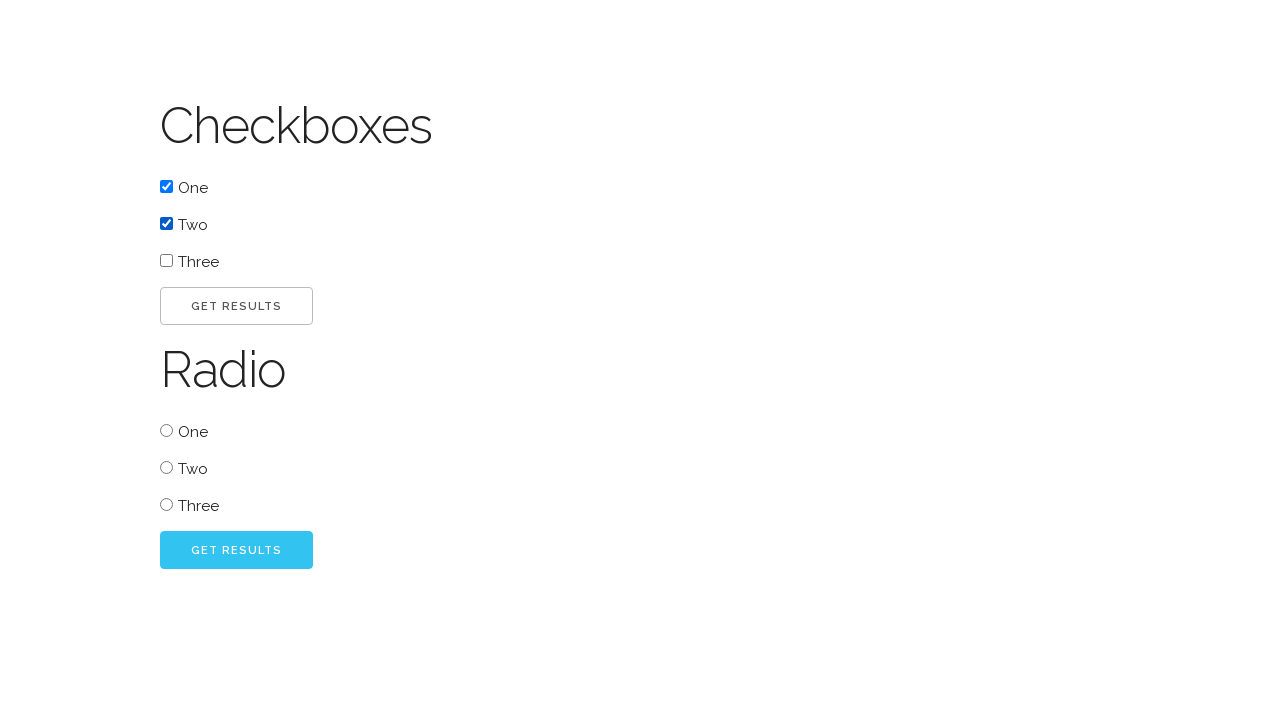

Clicked go button for checkboxes at (236, 306) on #go
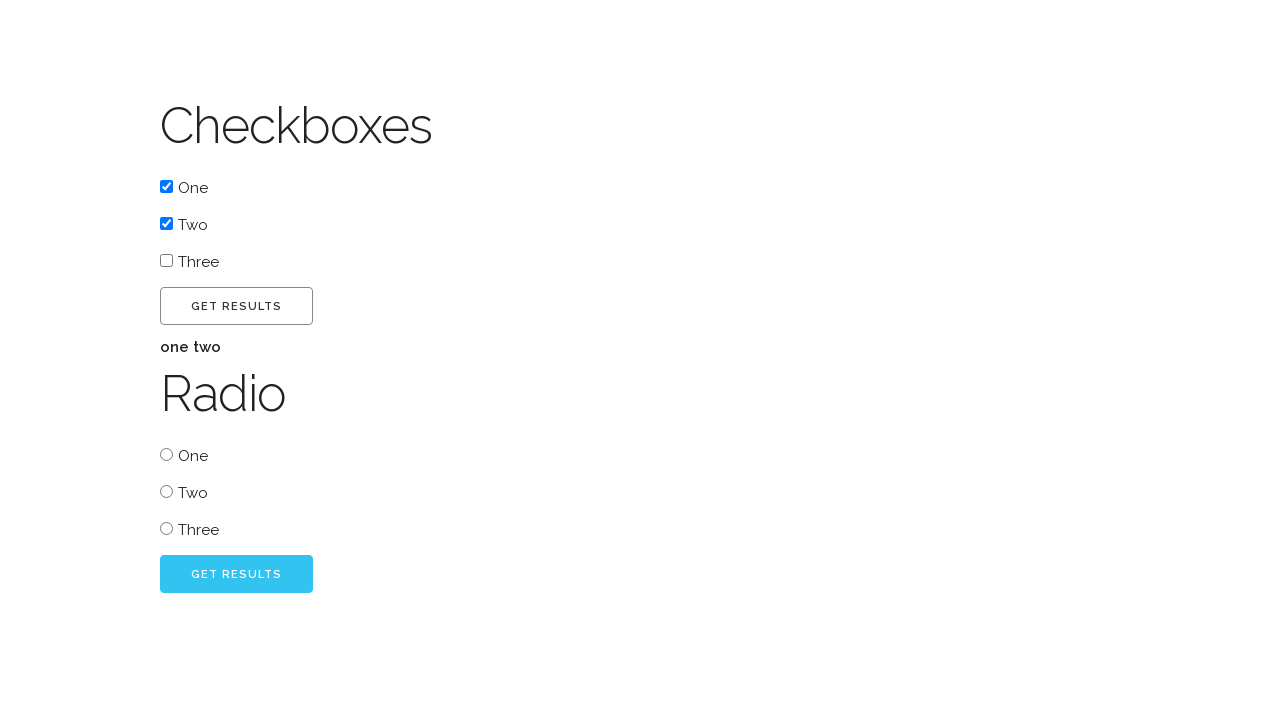

Located checkbox result element
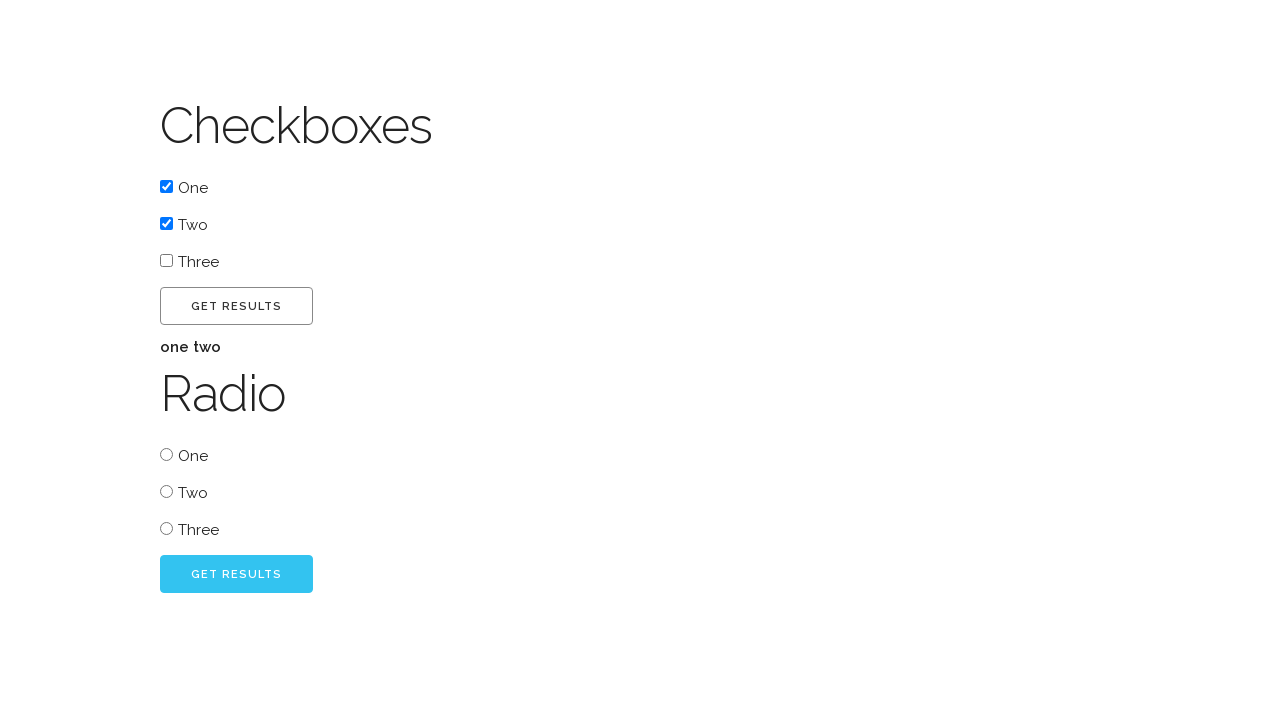

Waited for checkbox result to be visible
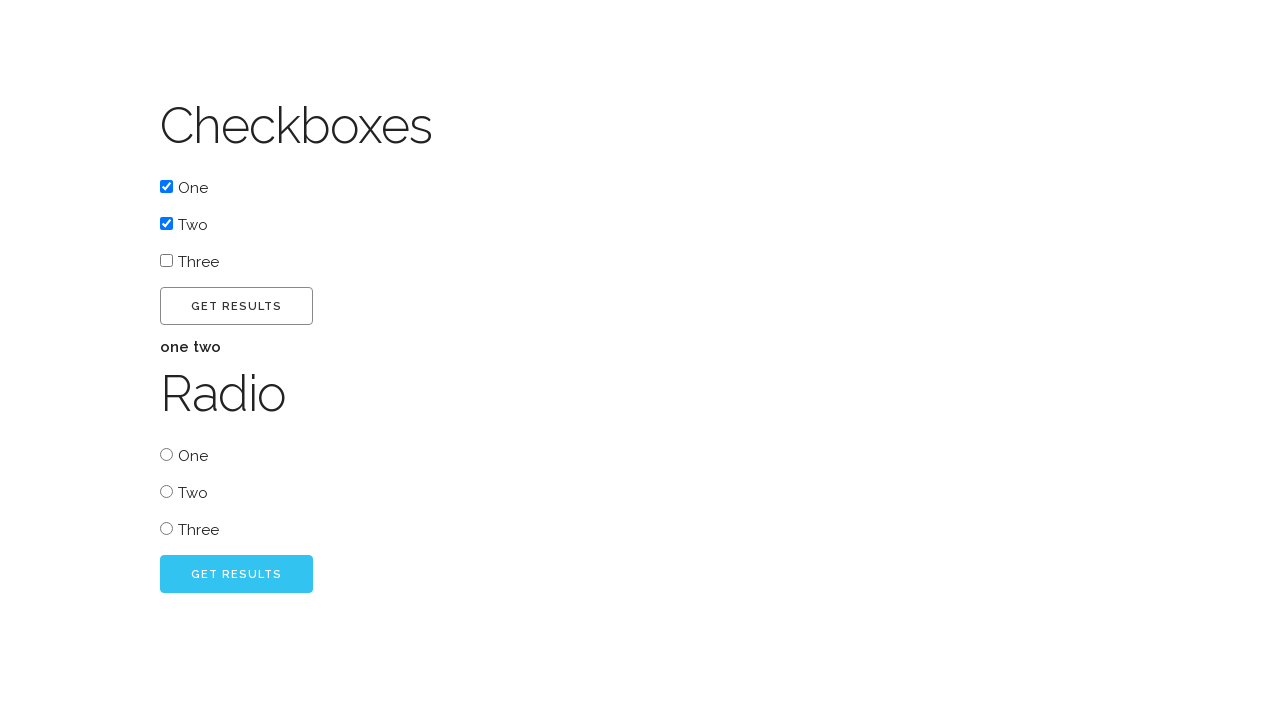

Selected radio button two at (166, 492) on #radio_two
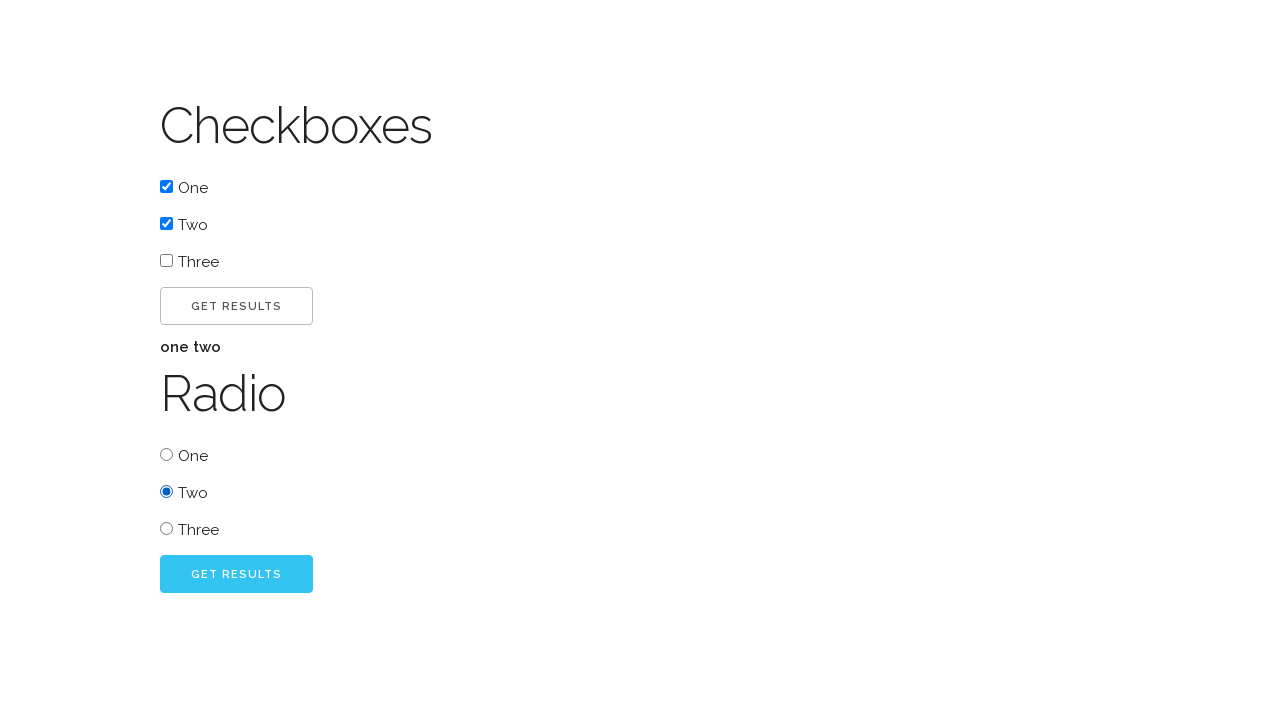

Clicked go button for radio buttons at (236, 574) on #radio_go
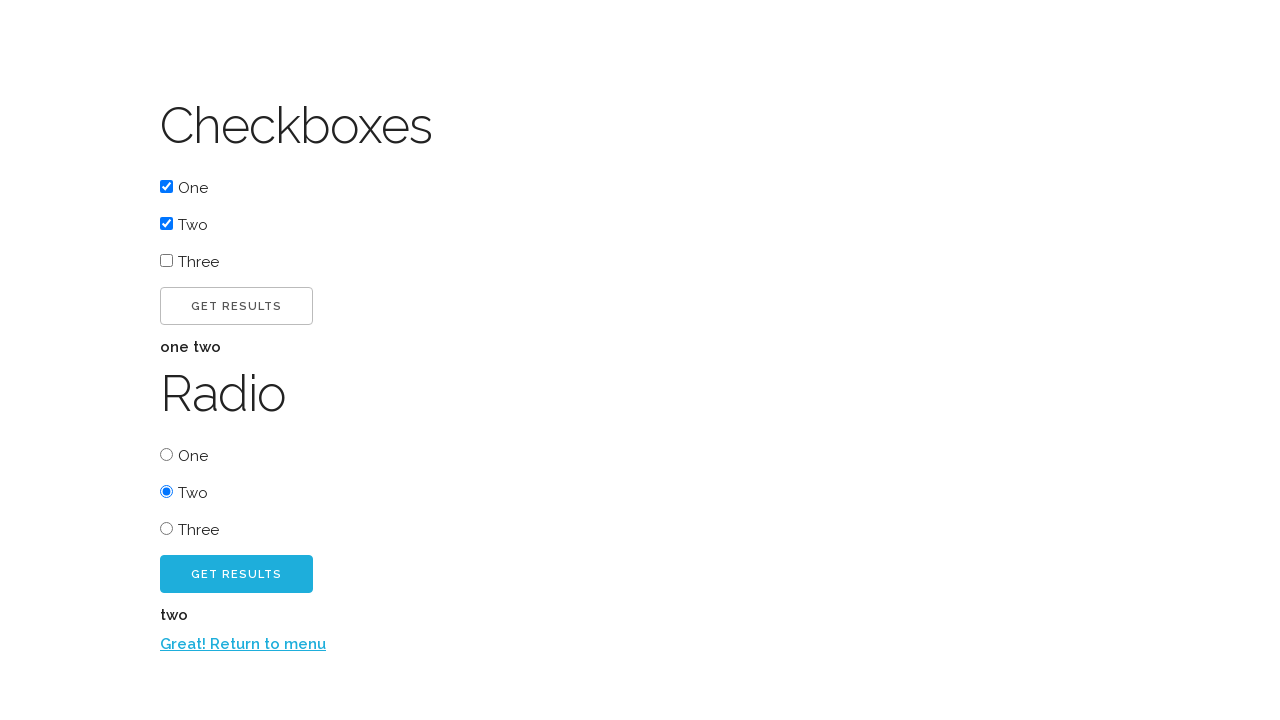

Waited for radio button result to be visible
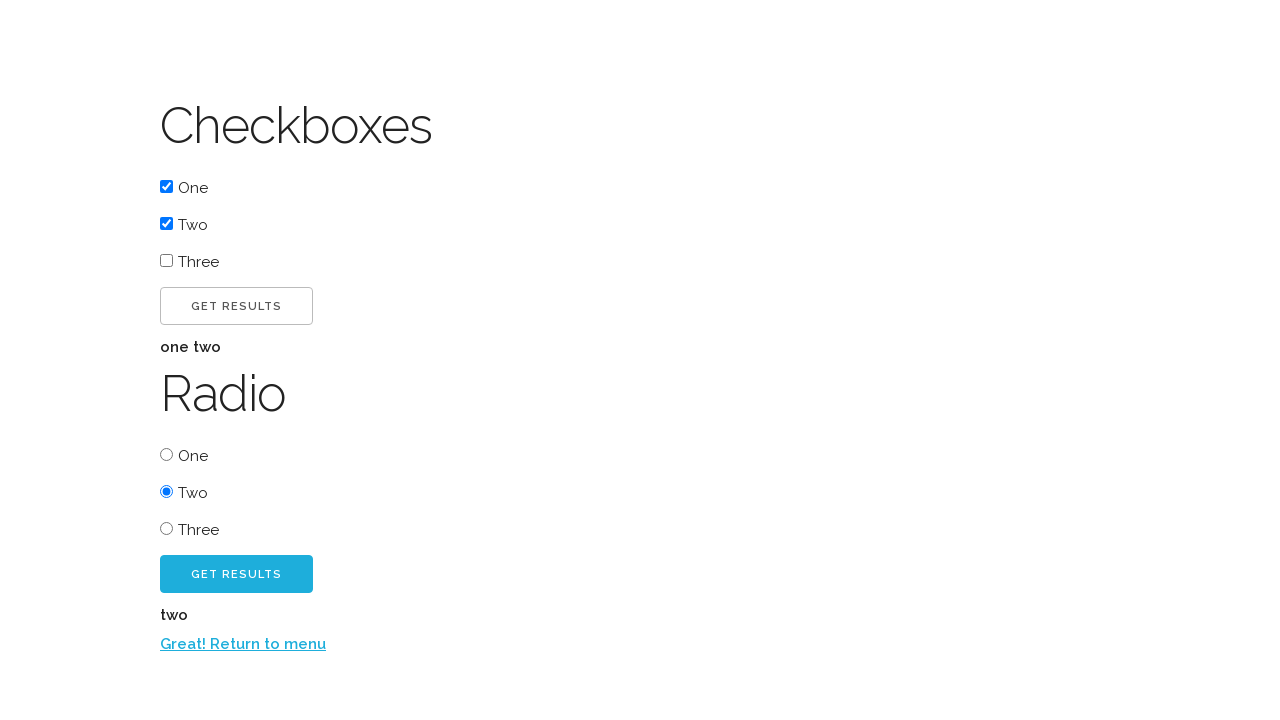

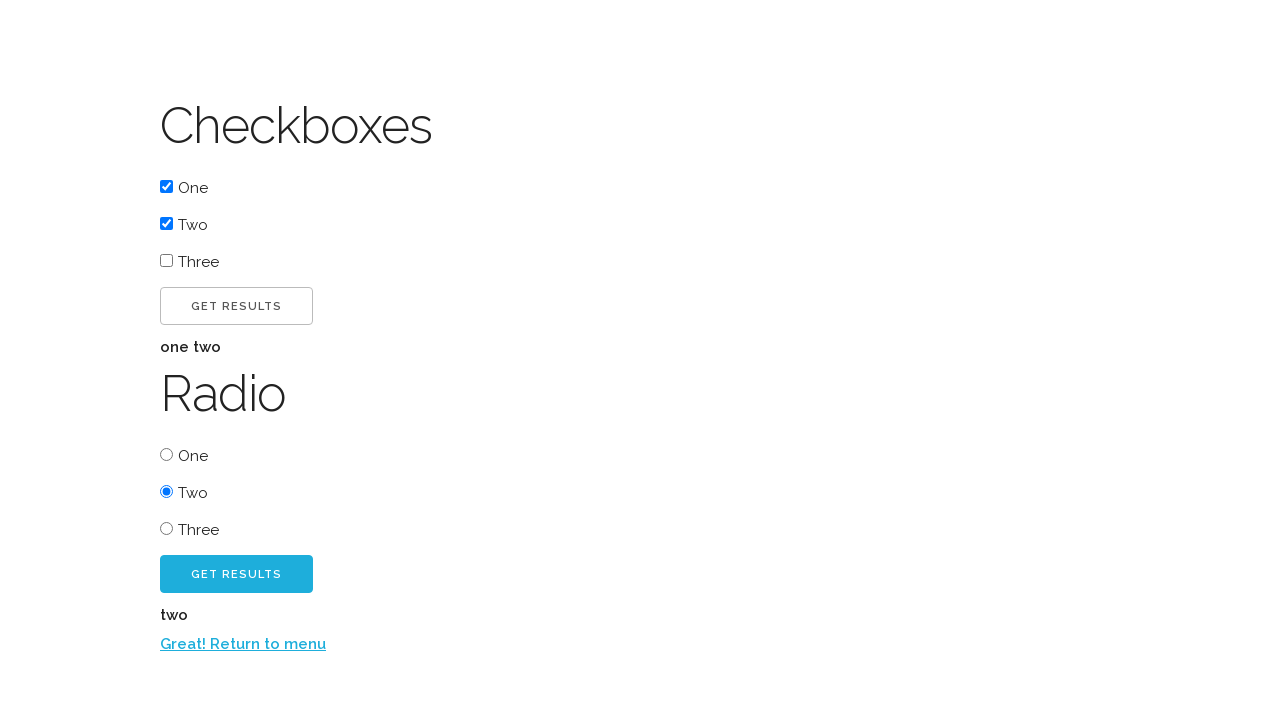